Tests a web form by filling a text input field with "Selenium" and submitting the form, then verifies the success message is displayed

Starting URL: https://www.selenium.dev/selenium/web/web-form.html

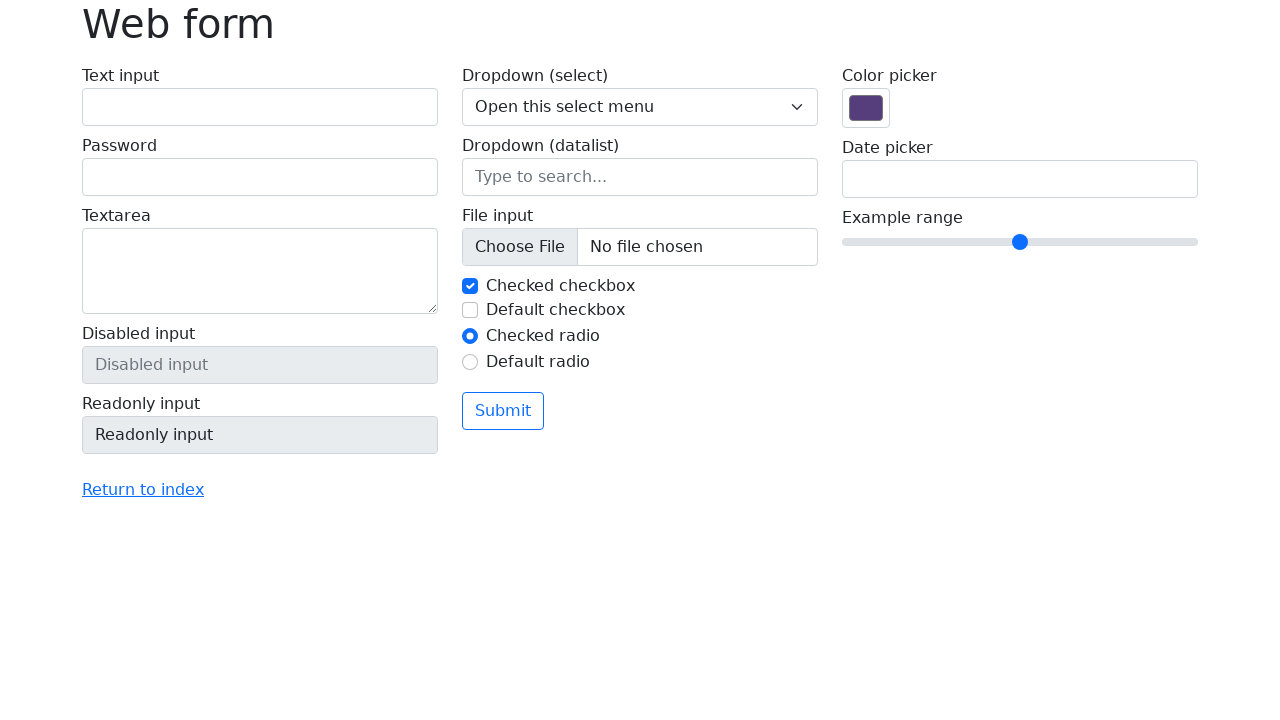

Verified page title is 'Web form'
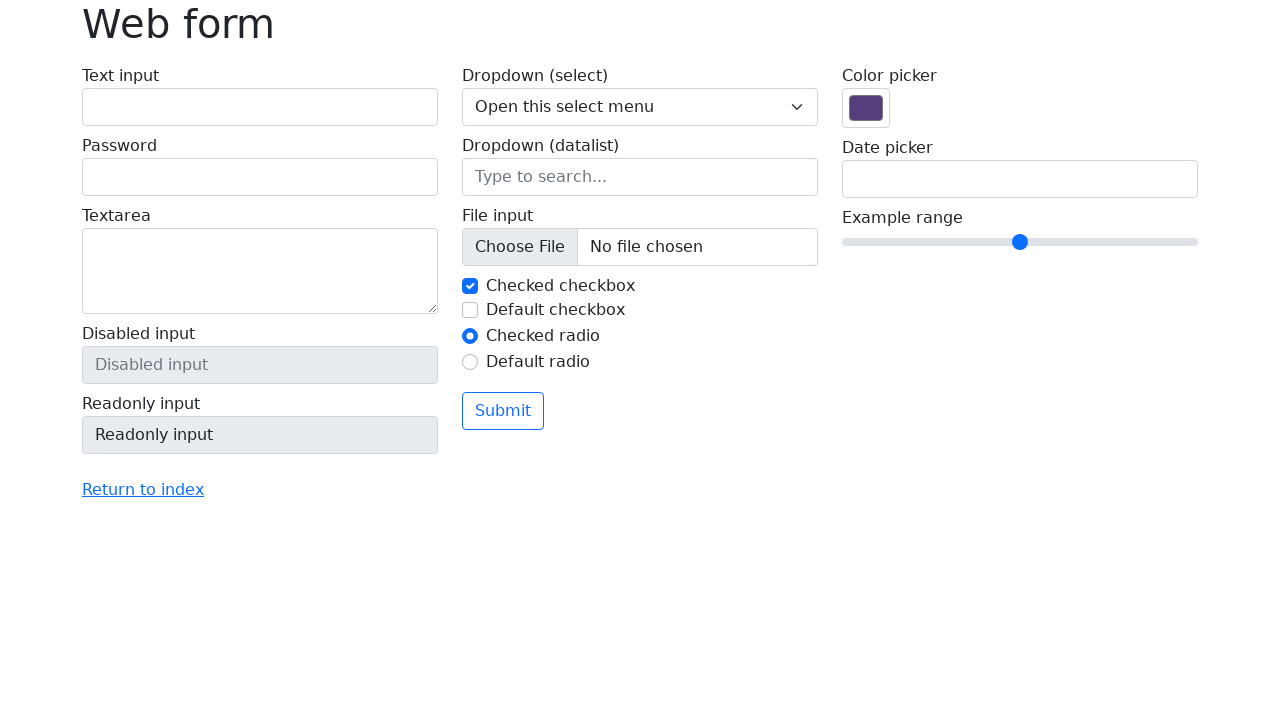

Filled text input field with 'Selenium' on input[name='my-text']
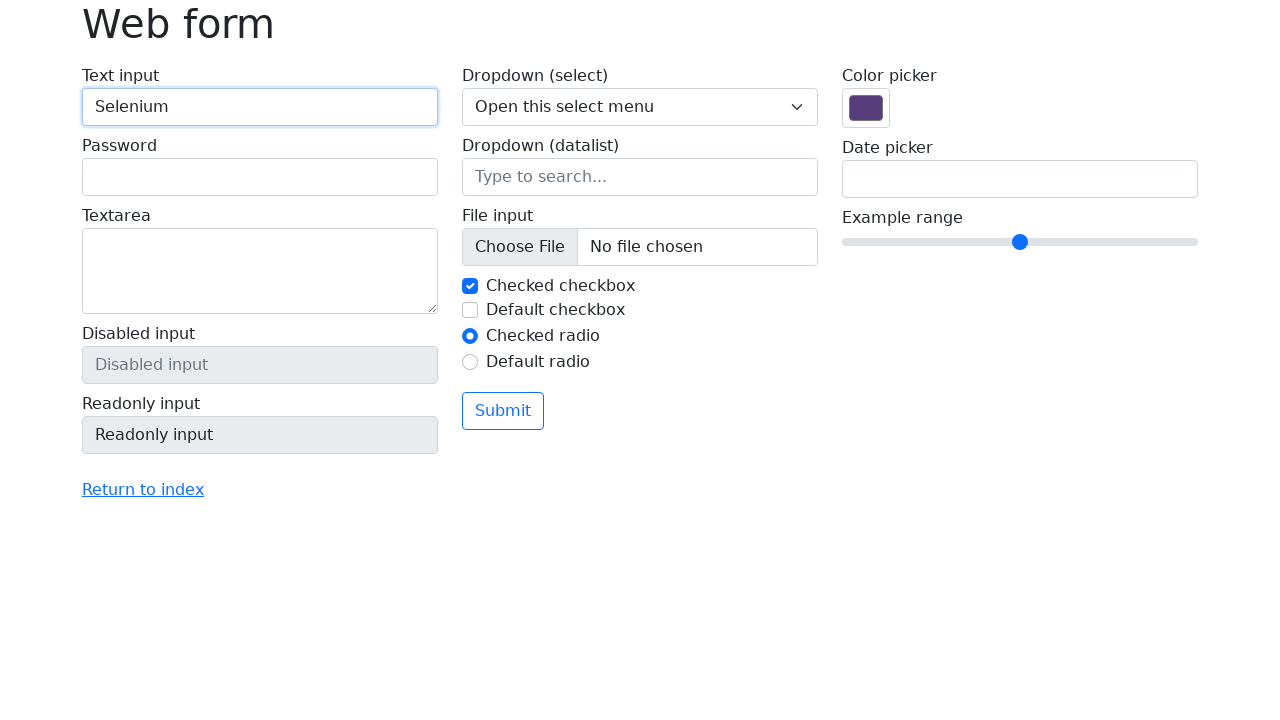

Clicked the submit button at (503, 411) on button
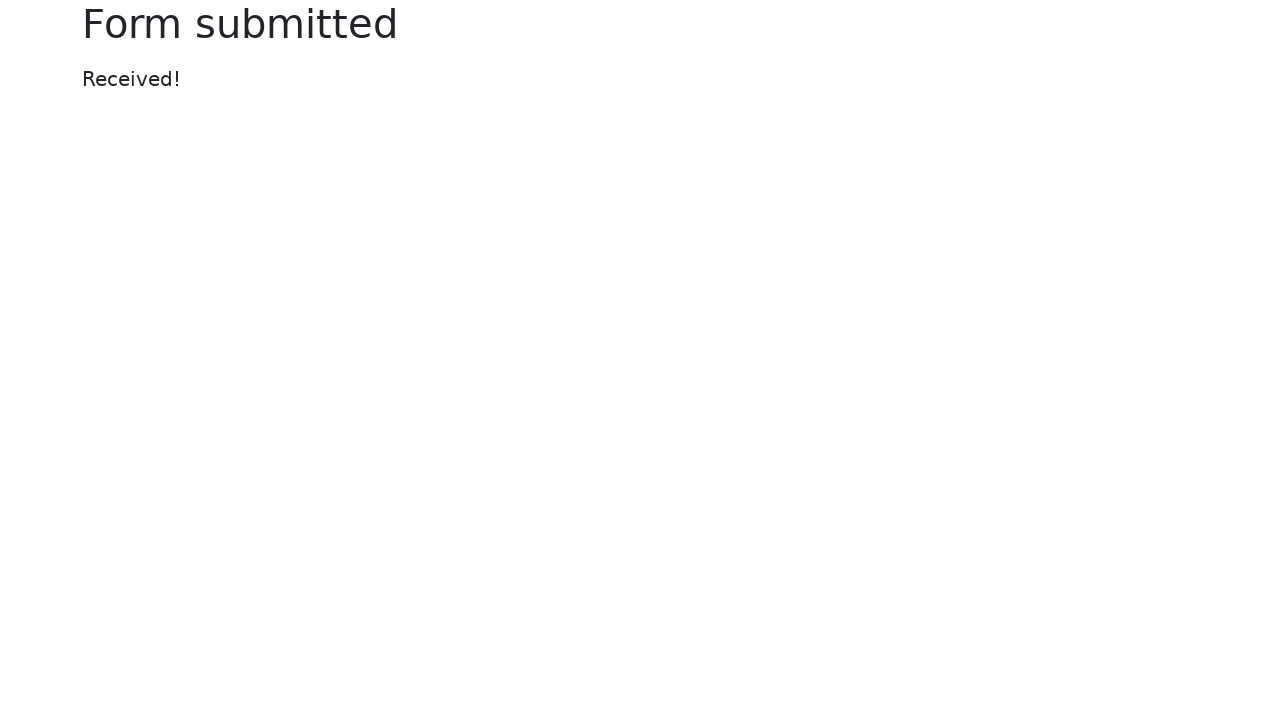

Success message element loaded
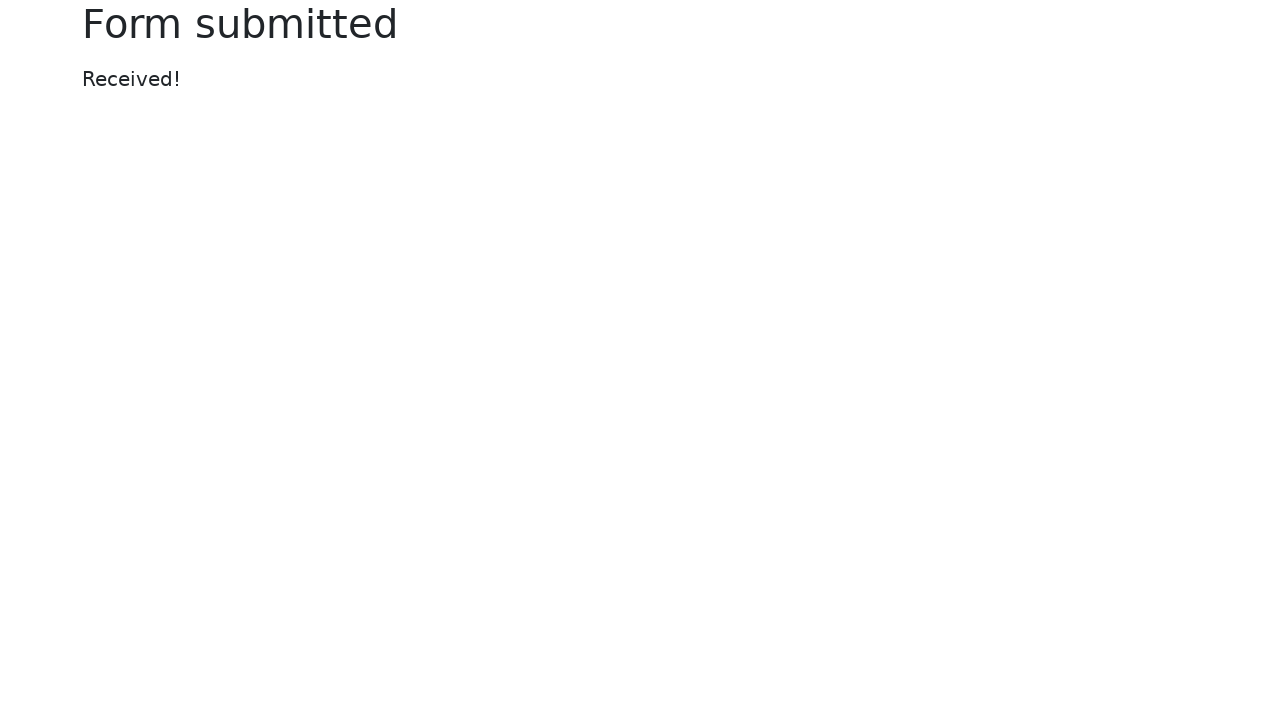

Verified success message displays 'Received!'
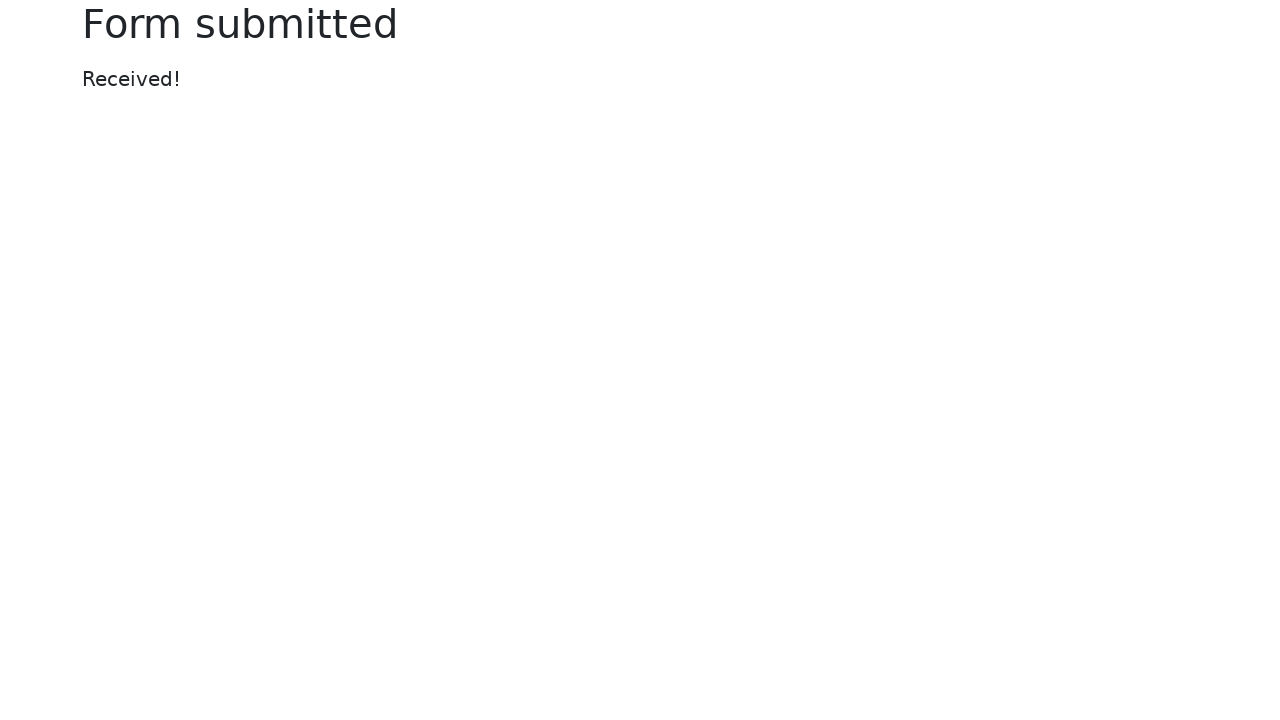

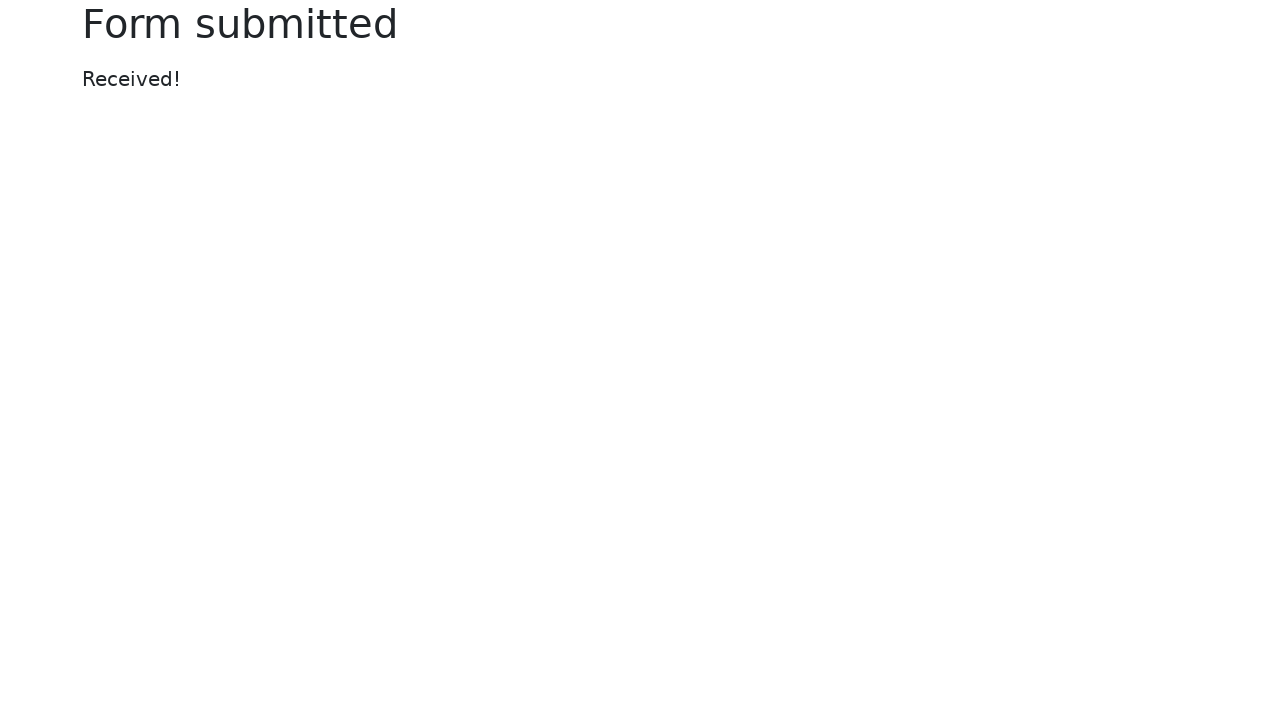